Tests that clicking the JS Confirm button and dismissing the alert displays "You clicked: Cancel" message

Starting URL: https://the-internet.herokuapp.com/javascript_alerts

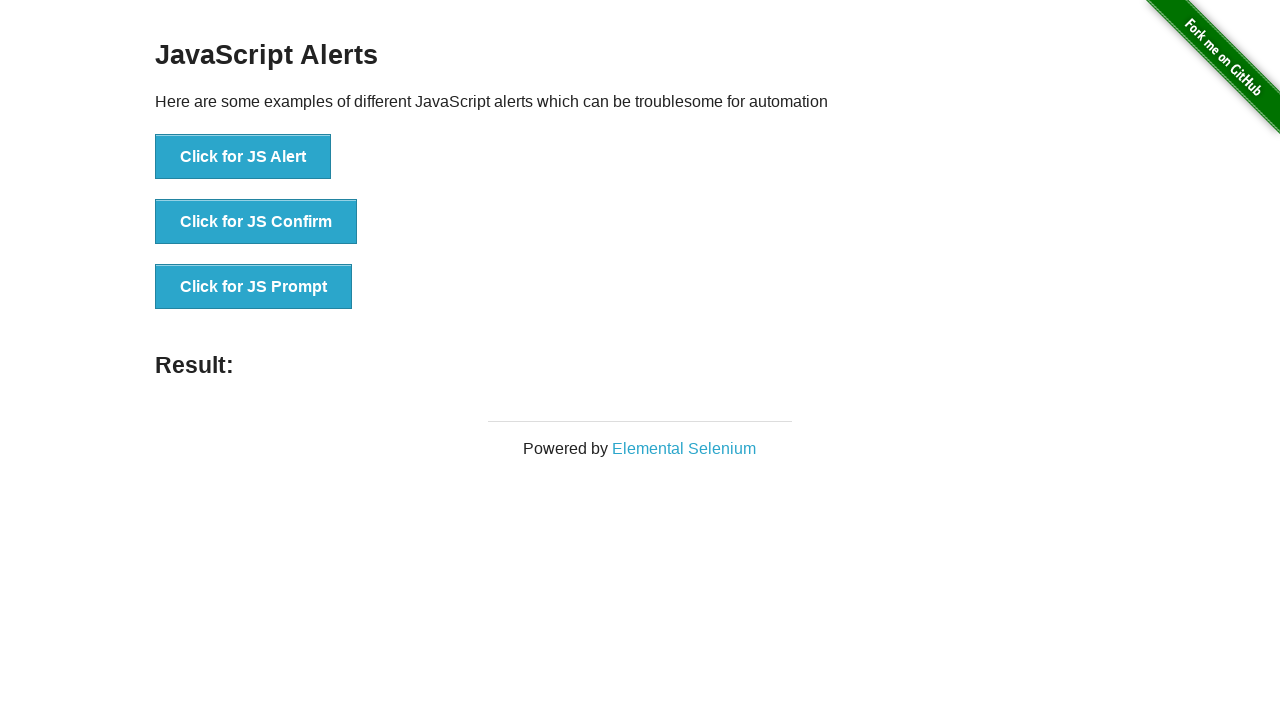

Set up dialog handler to dismiss the alert
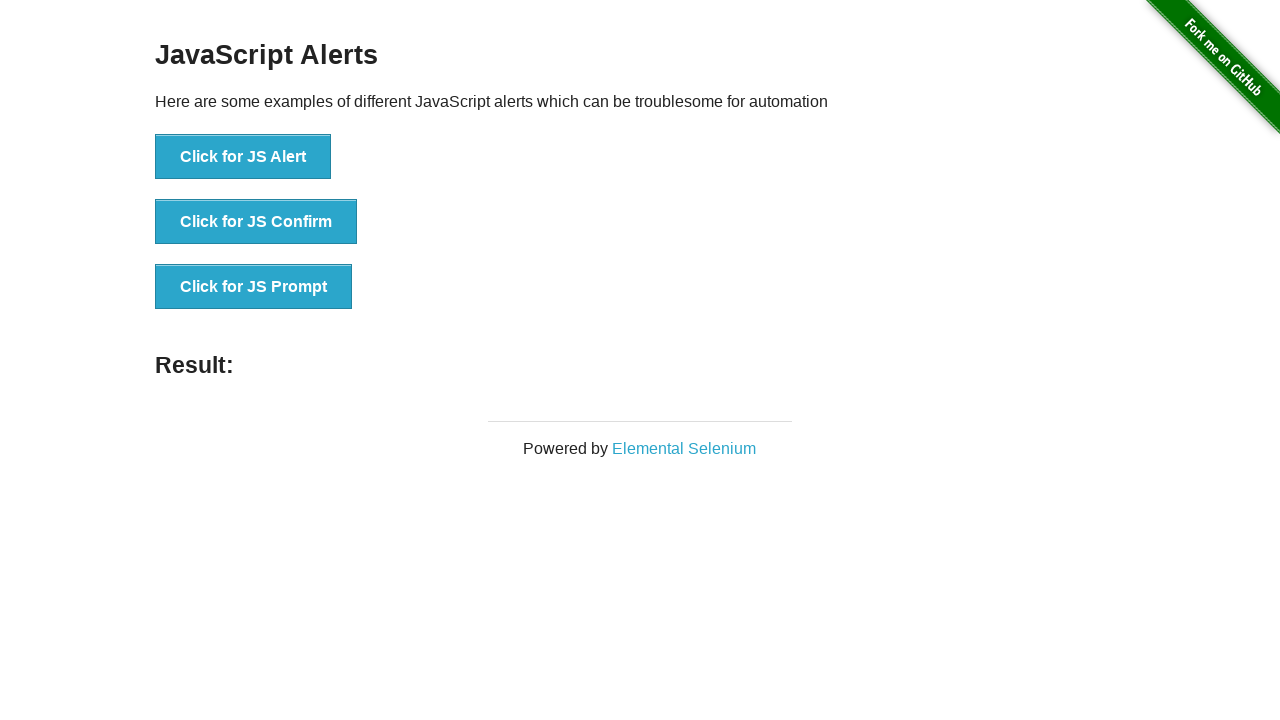

Clicked the JS Confirm button at (256, 222) on button[onclick*='jsConfirm']
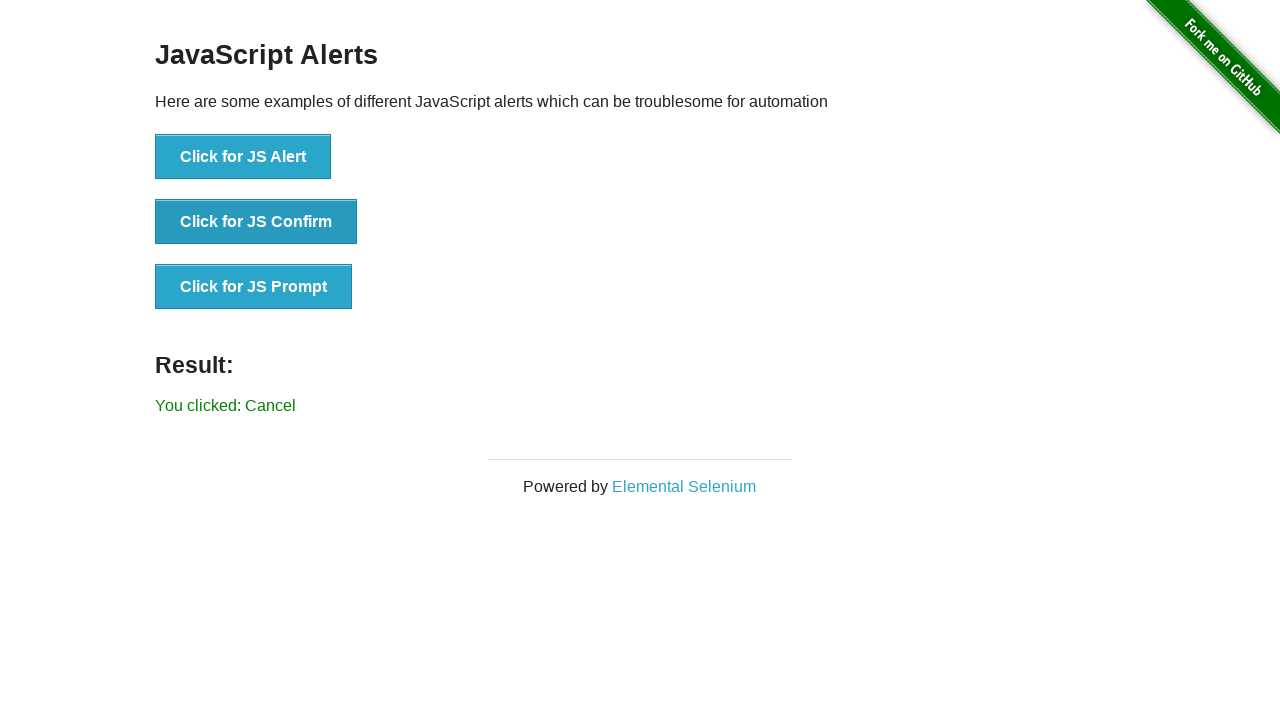

Alert was dismissed and result message appeared
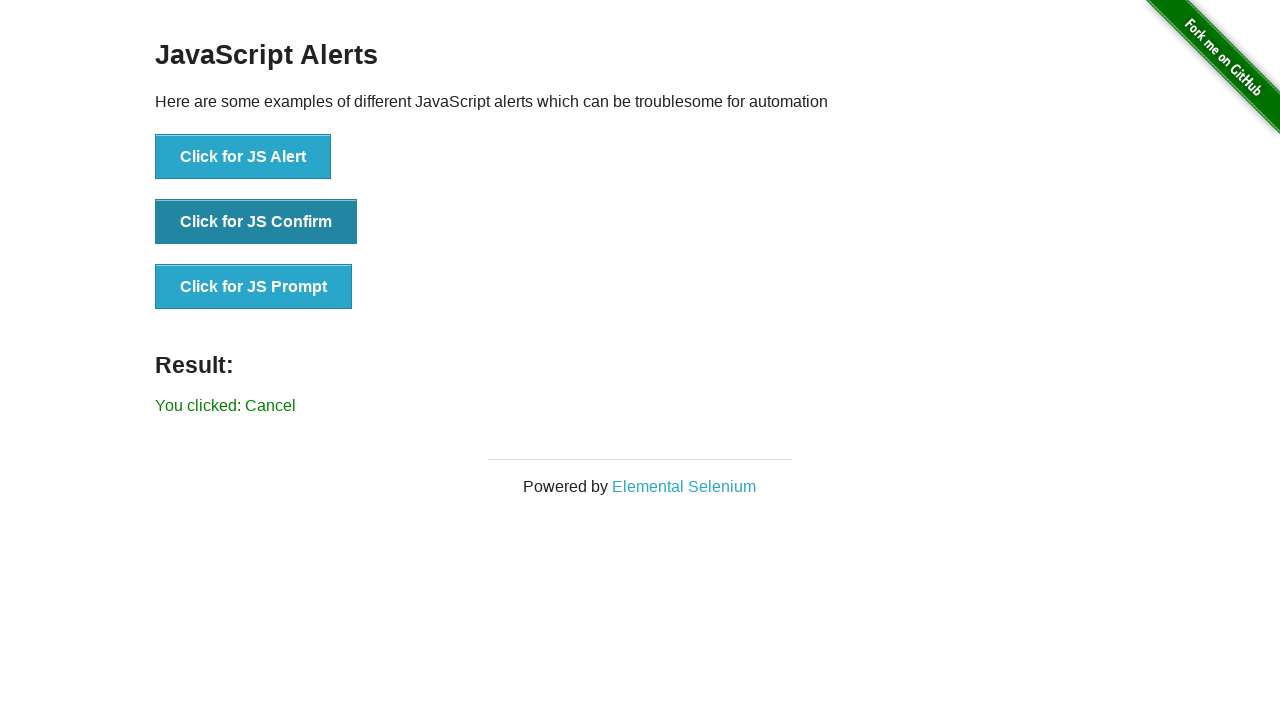

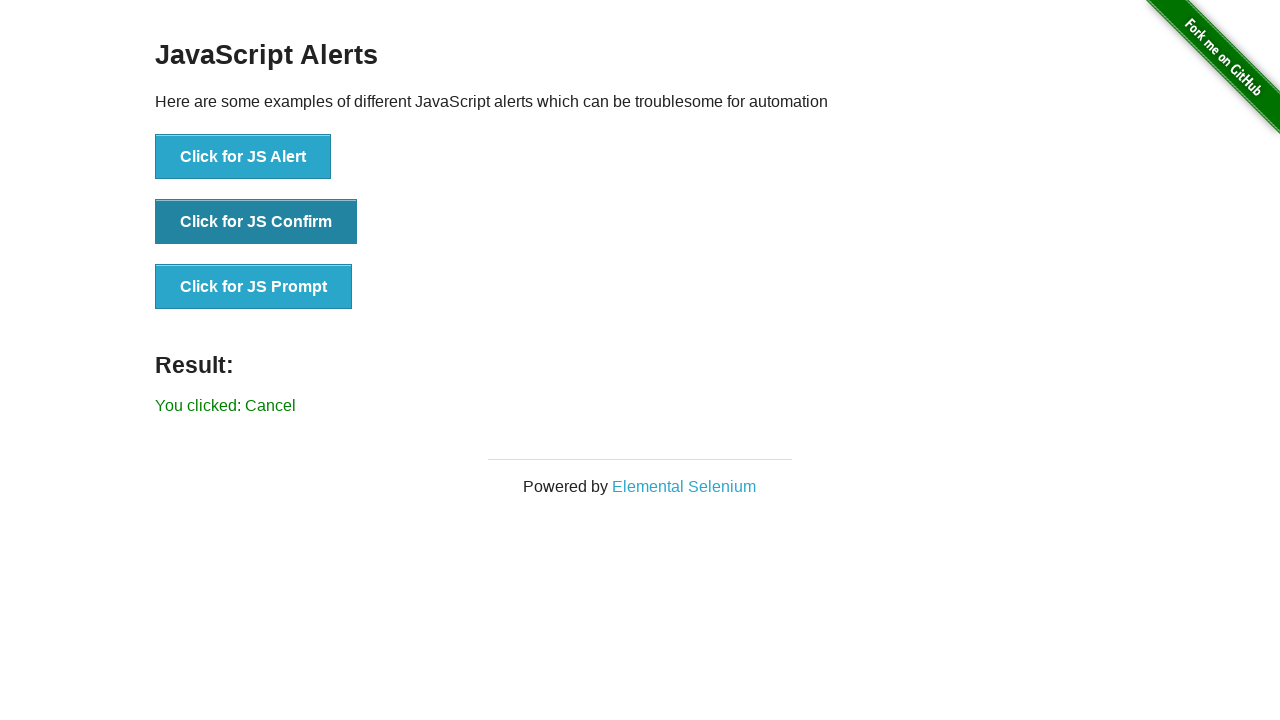